Tests JavaScript prompt dialog by entering text and accepting, then clicking again and dismissing

Starting URL: https://the-internet.herokuapp.com/javascript_alerts

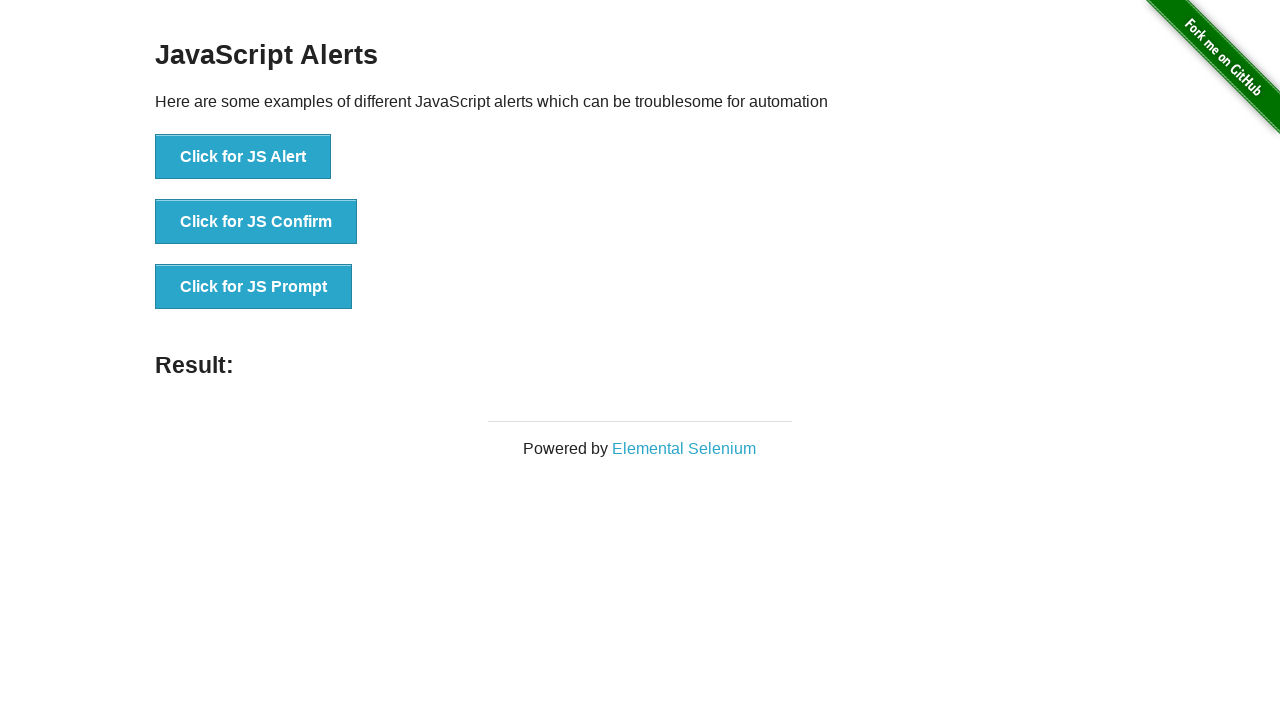

Clicked JS Prompt button at (254, 287) on button[onclick='jsPrompt()']
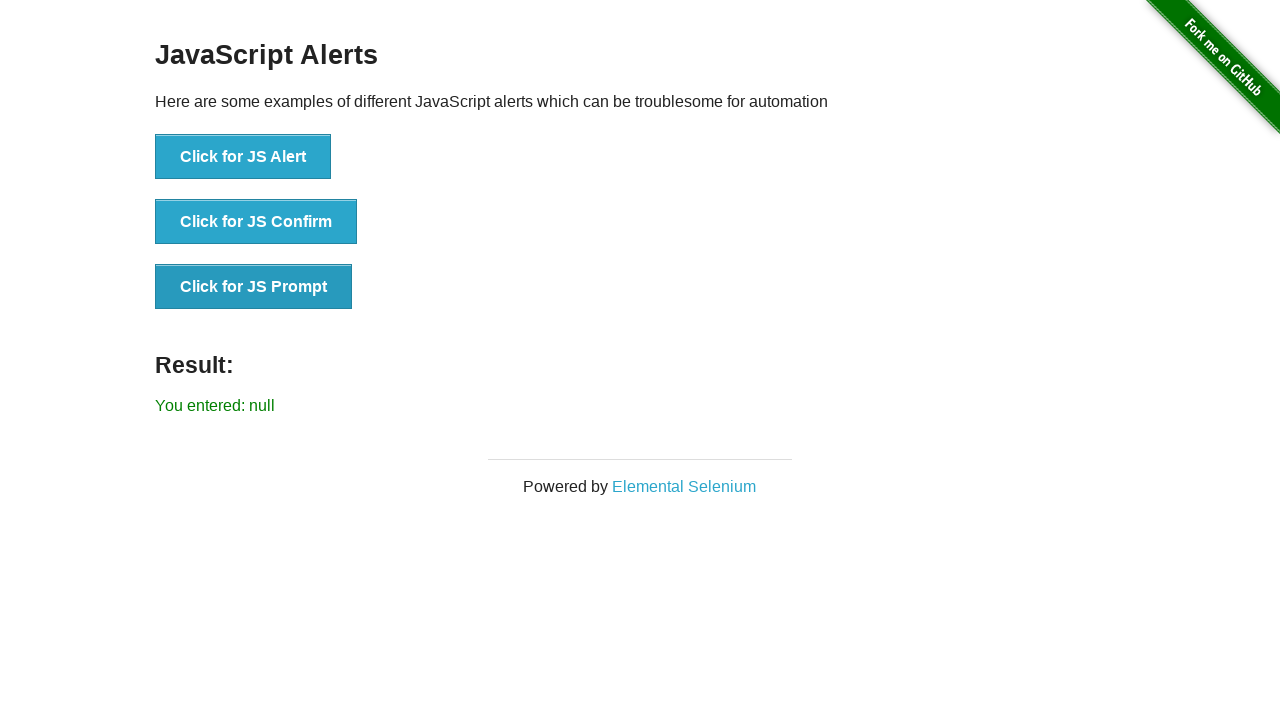

Set up dialog handler to accept prompt with 'SelamunAleykum'
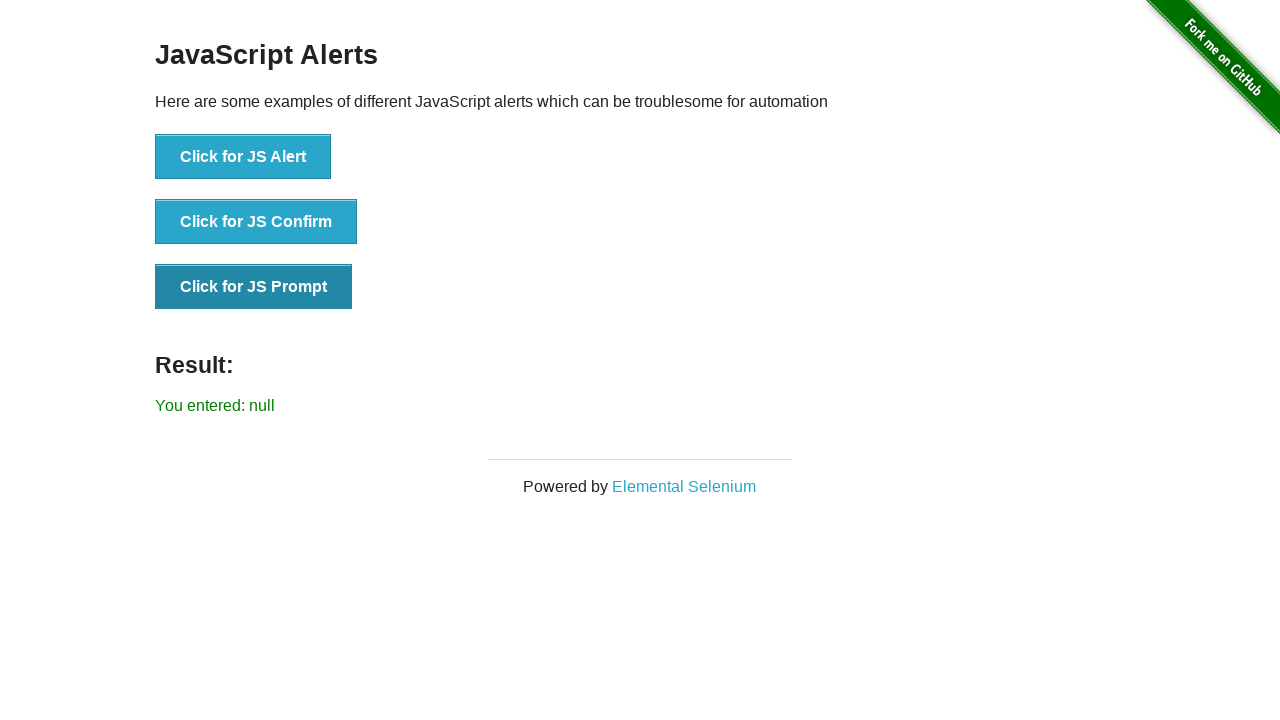

Waited 500ms for prompt dialog to appear
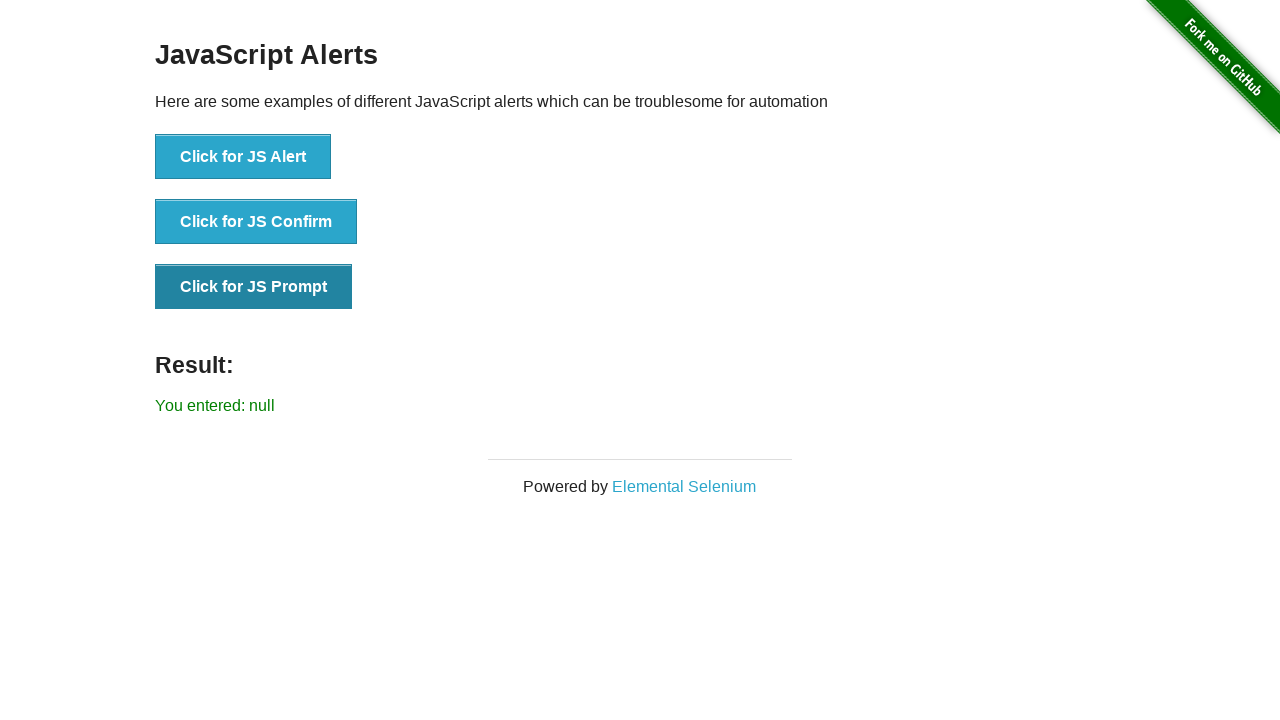

Clicked JS Prompt button again at (254, 287) on button[onclick='jsPrompt()']
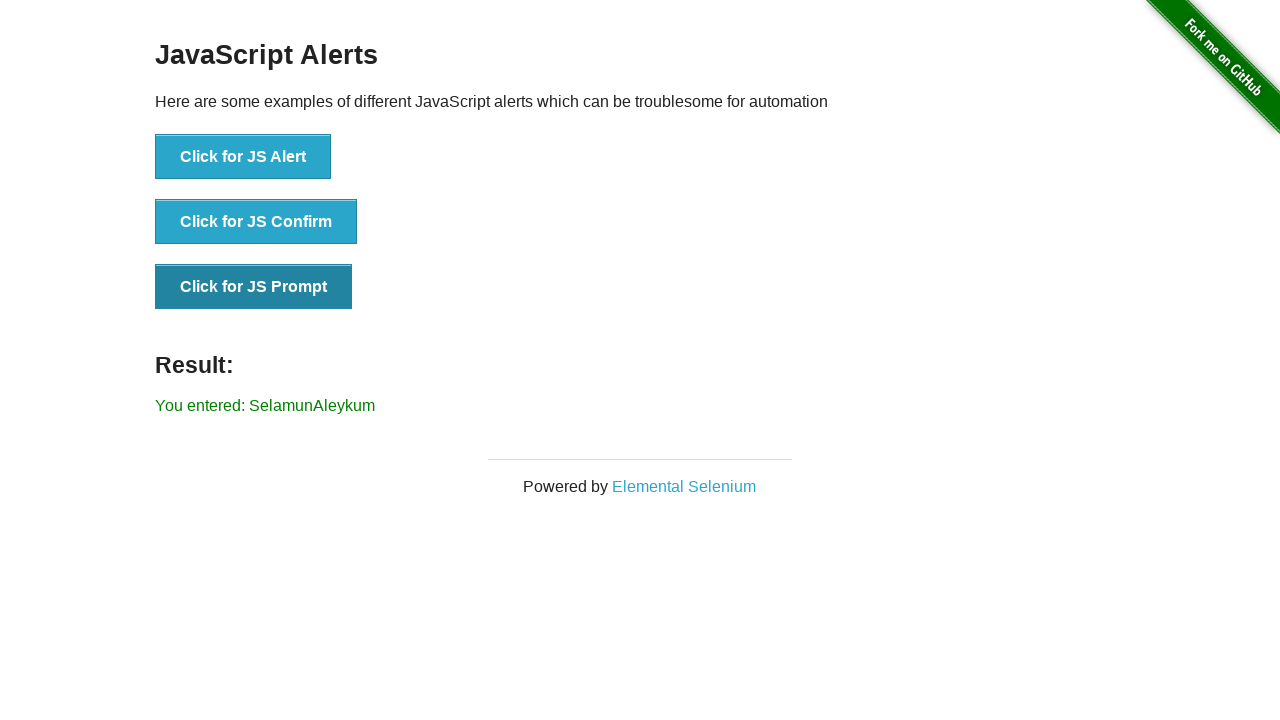

Set up dialog handler to dismiss the prompt
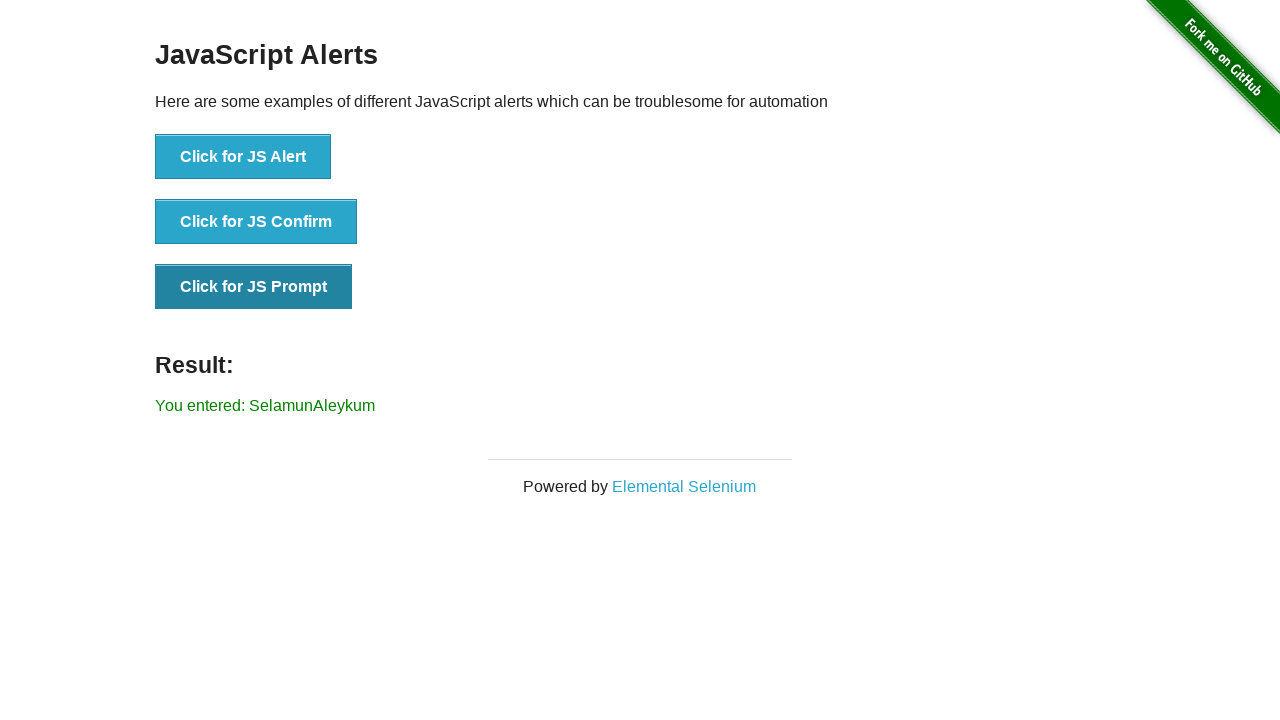

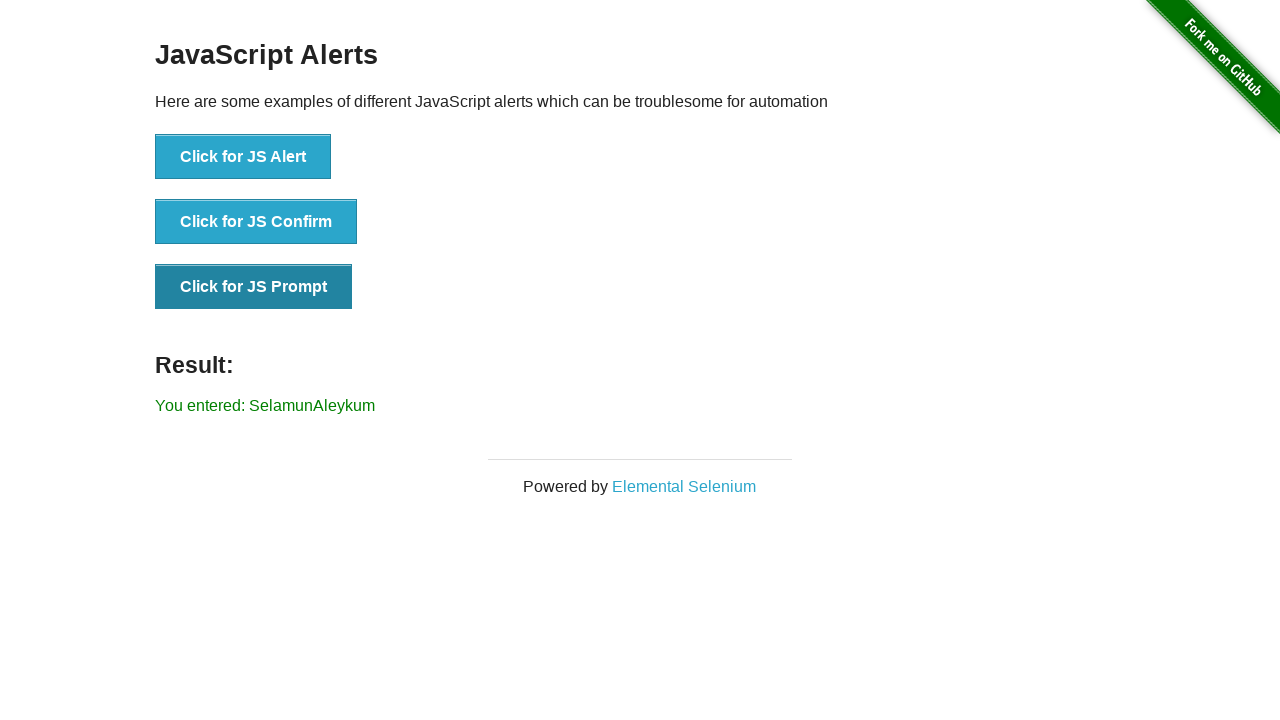